Tests that pressing Escape cancels editing and restores original text

Starting URL: https://demo.playwright.dev/todomvc

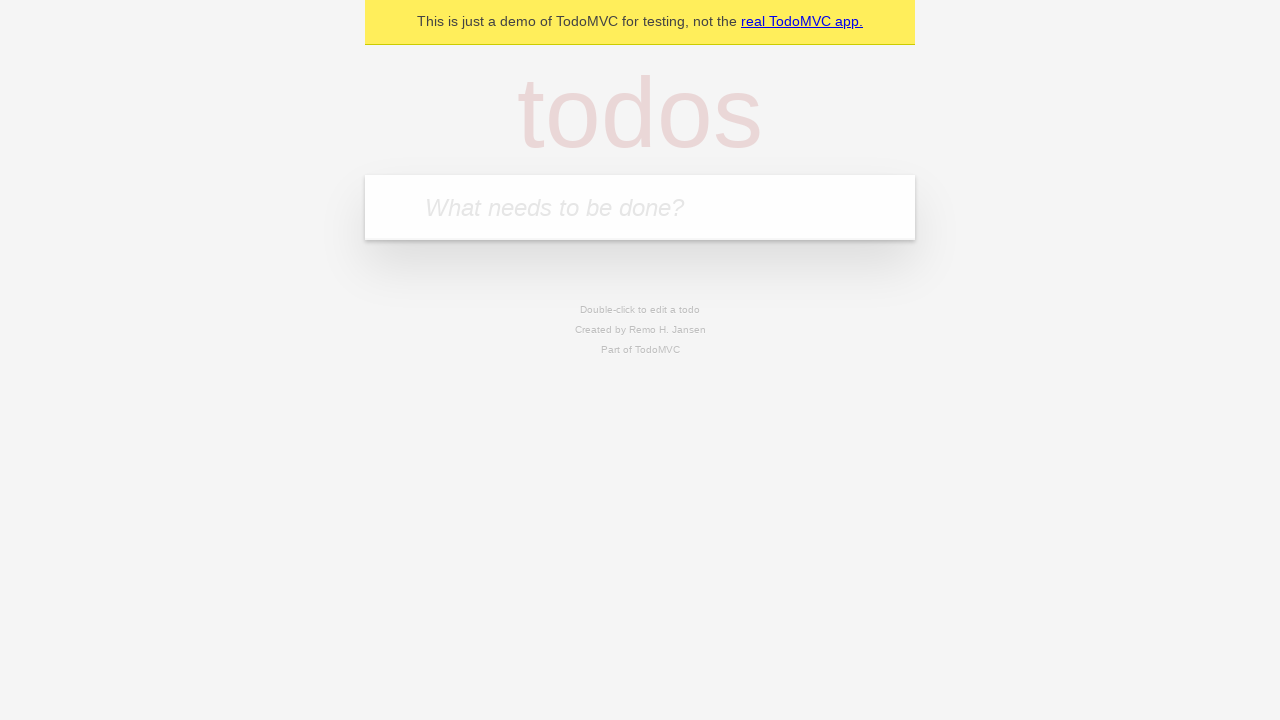

Filled todo input with 'buy some cheese' on internal:attr=[placeholder="What needs to be done?"i]
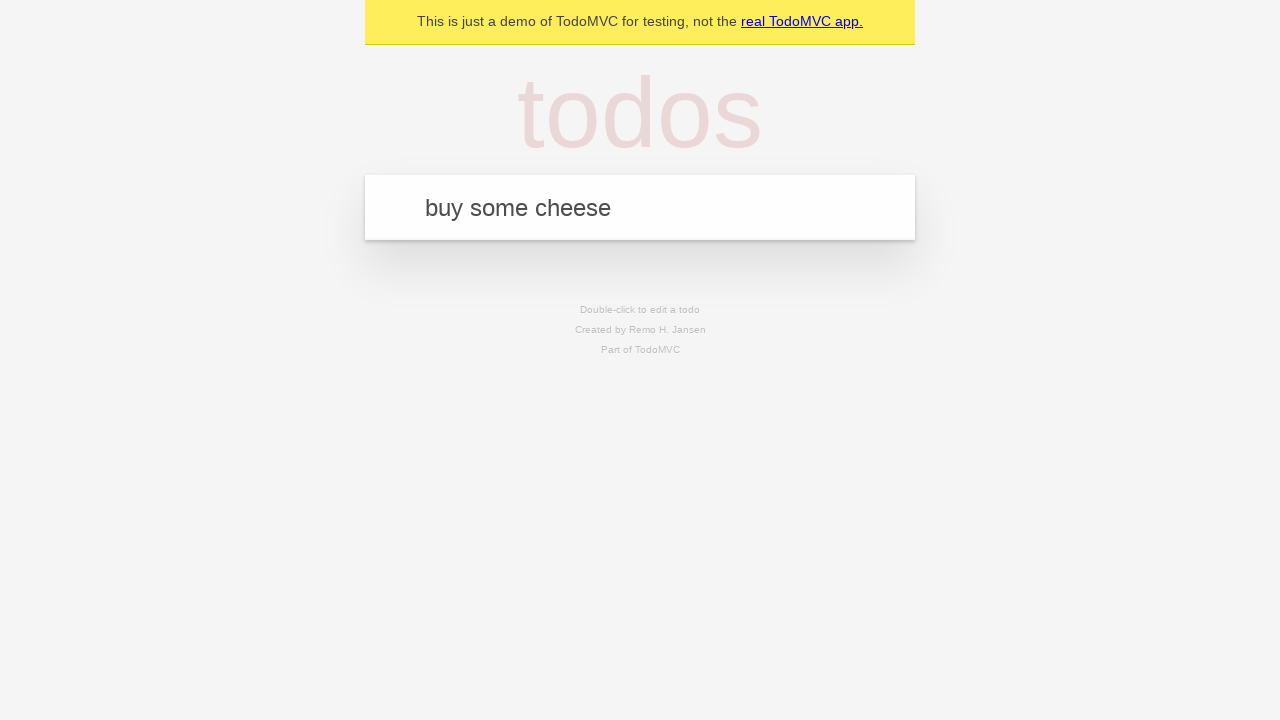

Pressed Enter to create first todo on internal:attr=[placeholder="What needs to be done?"i]
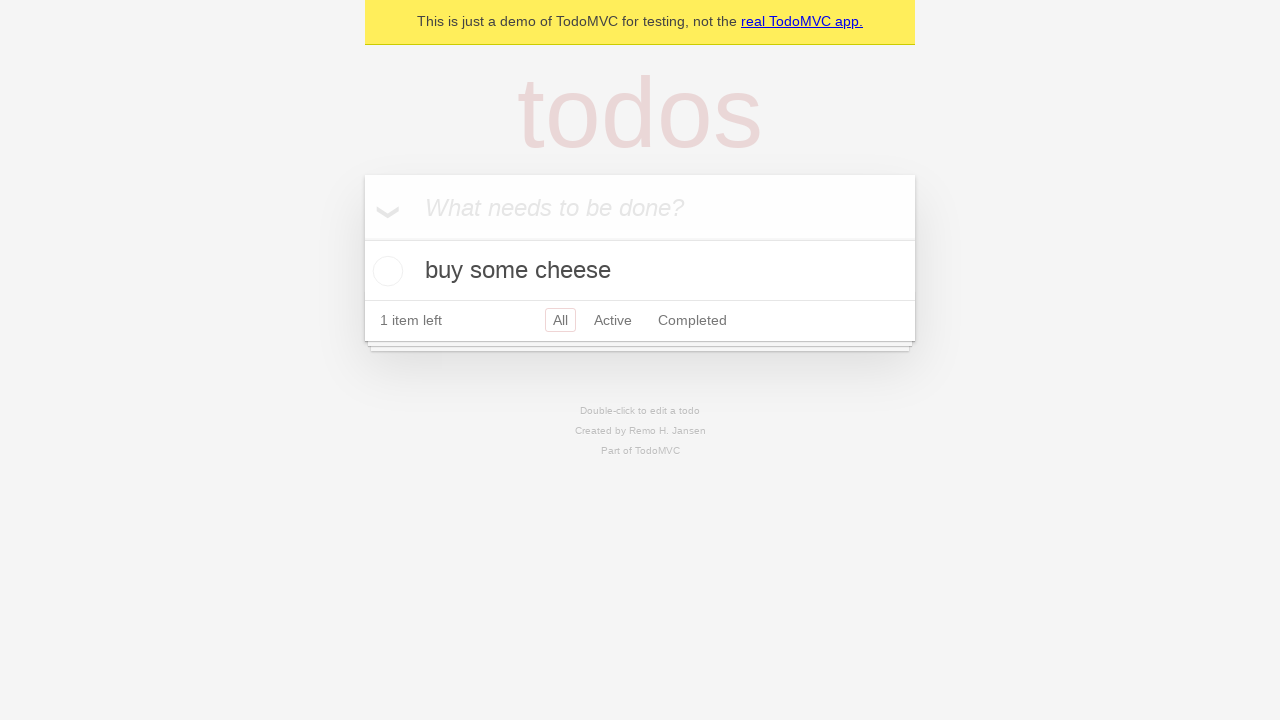

Filled todo input with 'feed the cat' on internal:attr=[placeholder="What needs to be done?"i]
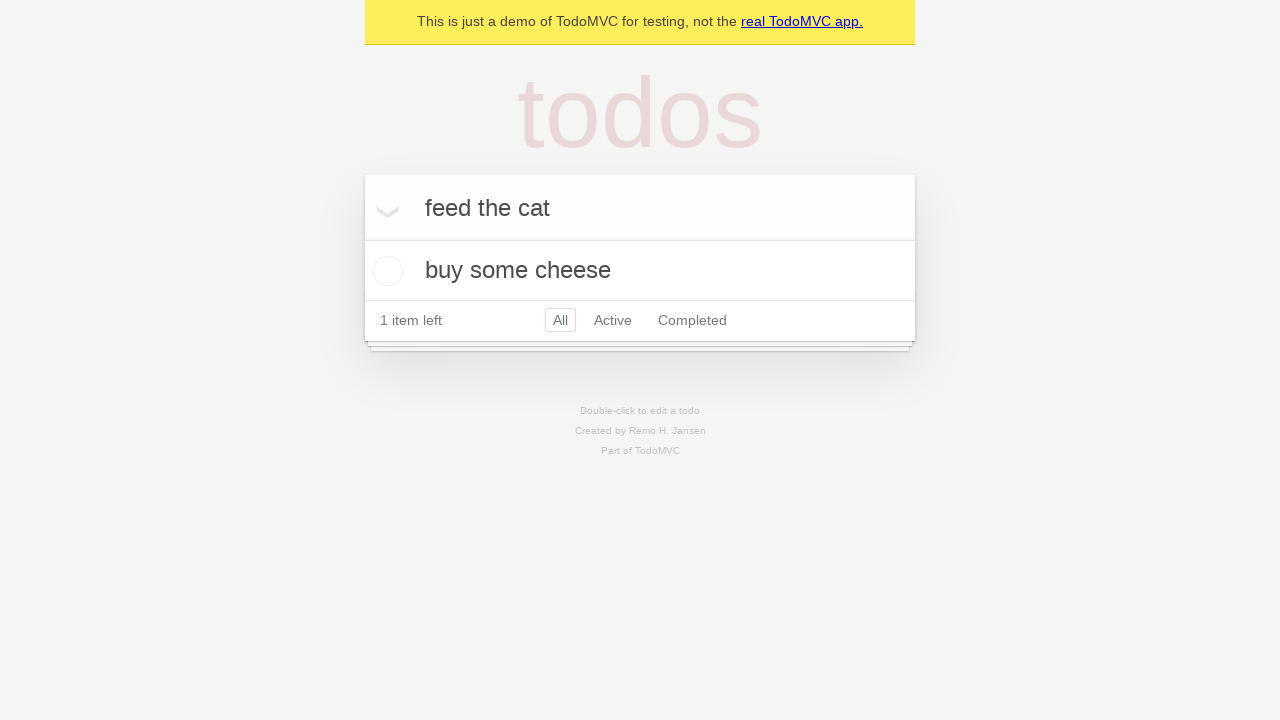

Pressed Enter to create second todo on internal:attr=[placeholder="What needs to be done?"i]
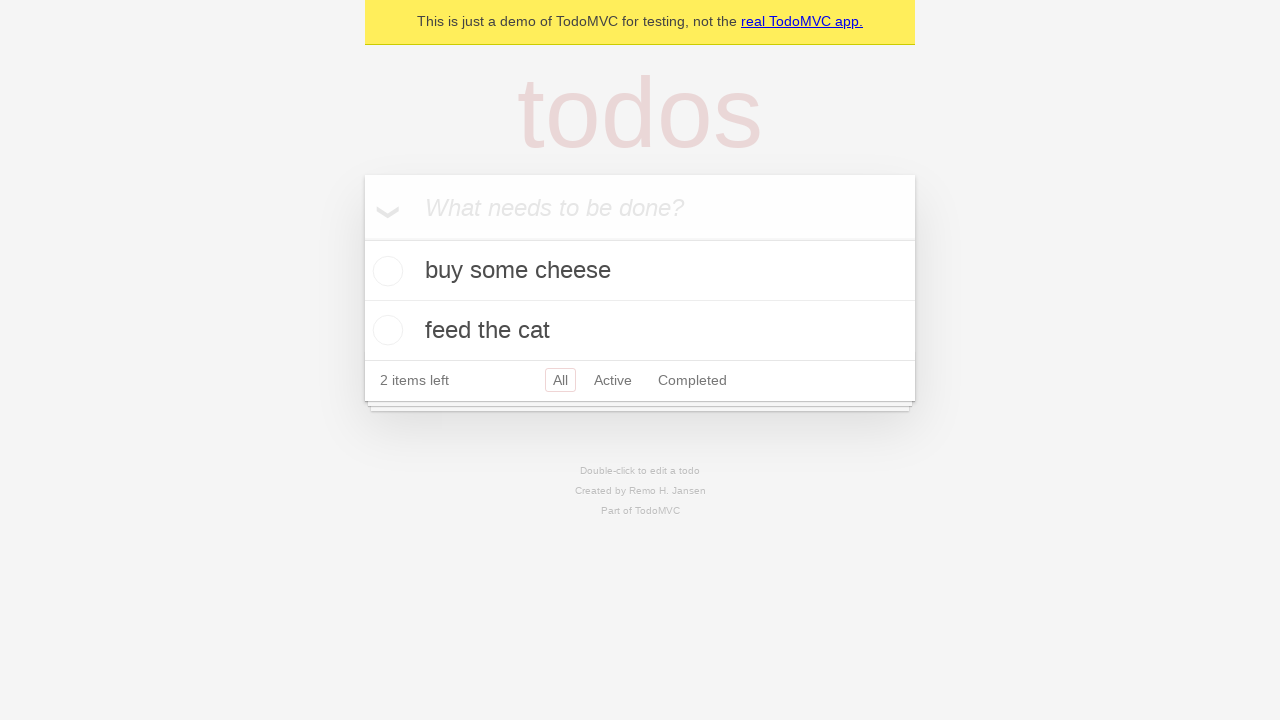

Filled todo input with 'book a doctors appointment' on internal:attr=[placeholder="What needs to be done?"i]
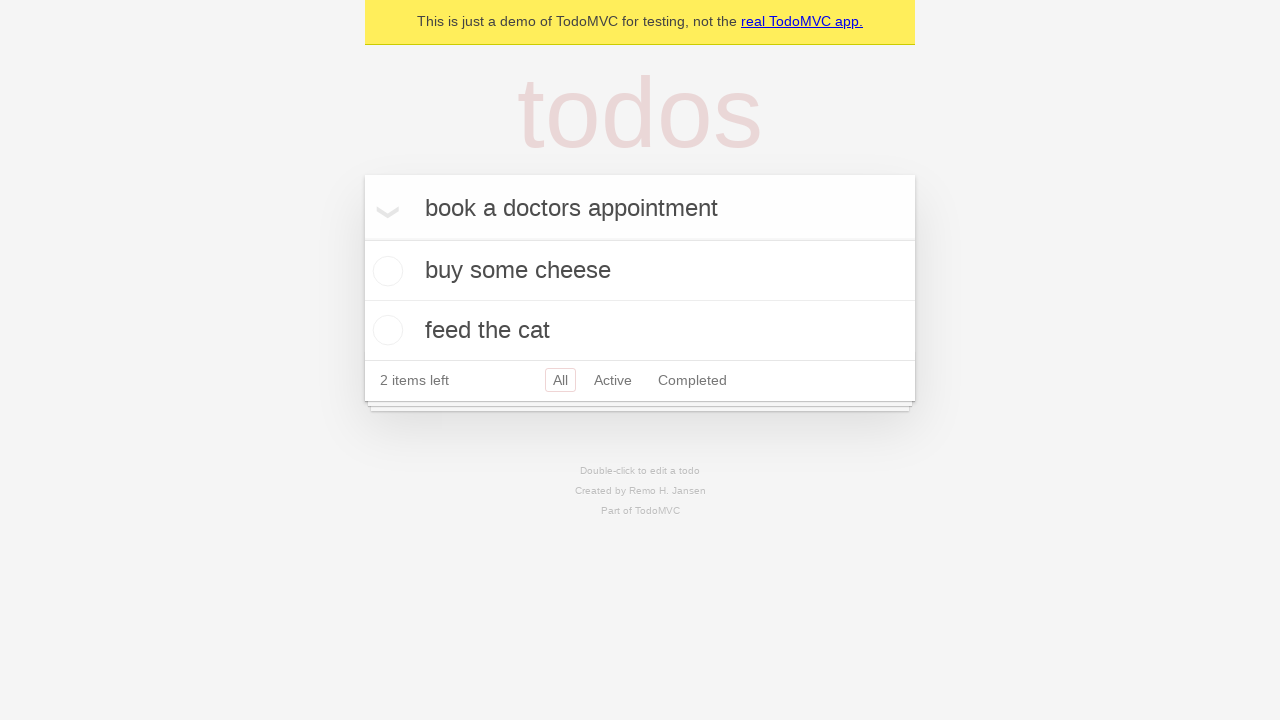

Pressed Enter to create third todo on internal:attr=[placeholder="What needs to be done?"i]
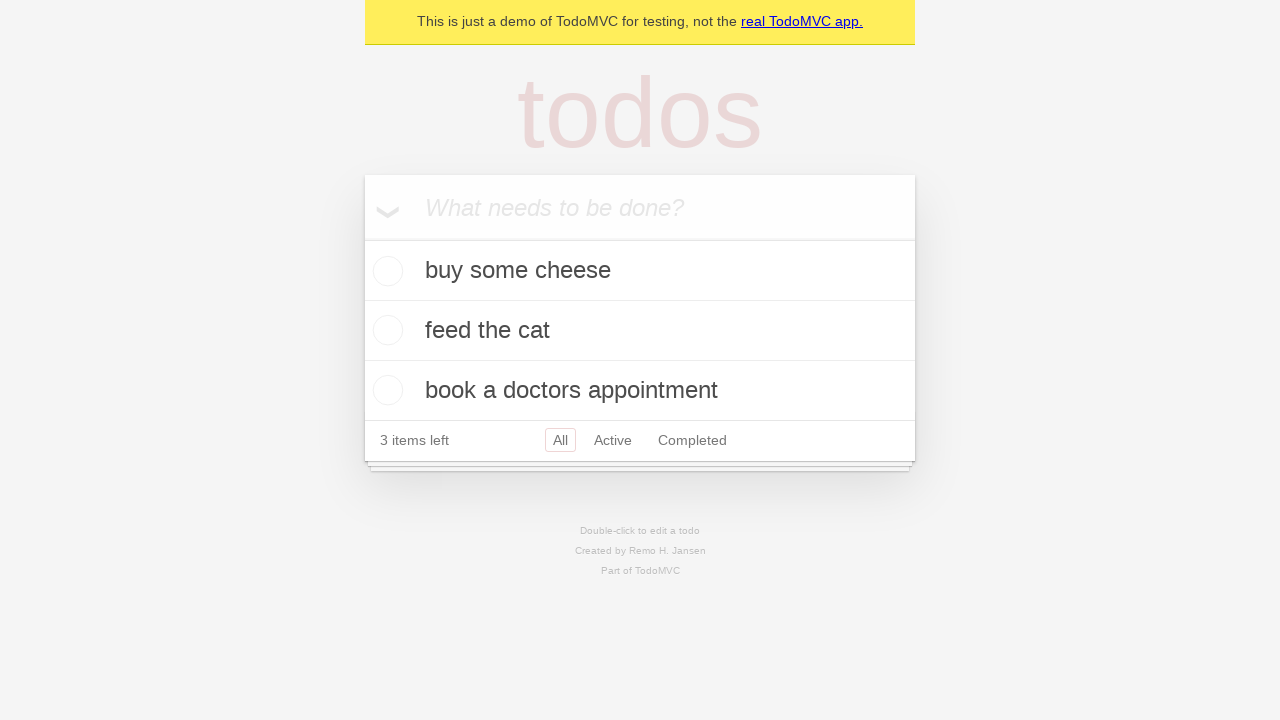

Double-clicked second todo item to enter edit mode at (640, 331) on internal:testid=[data-testid="todo-item"s] >> nth=1
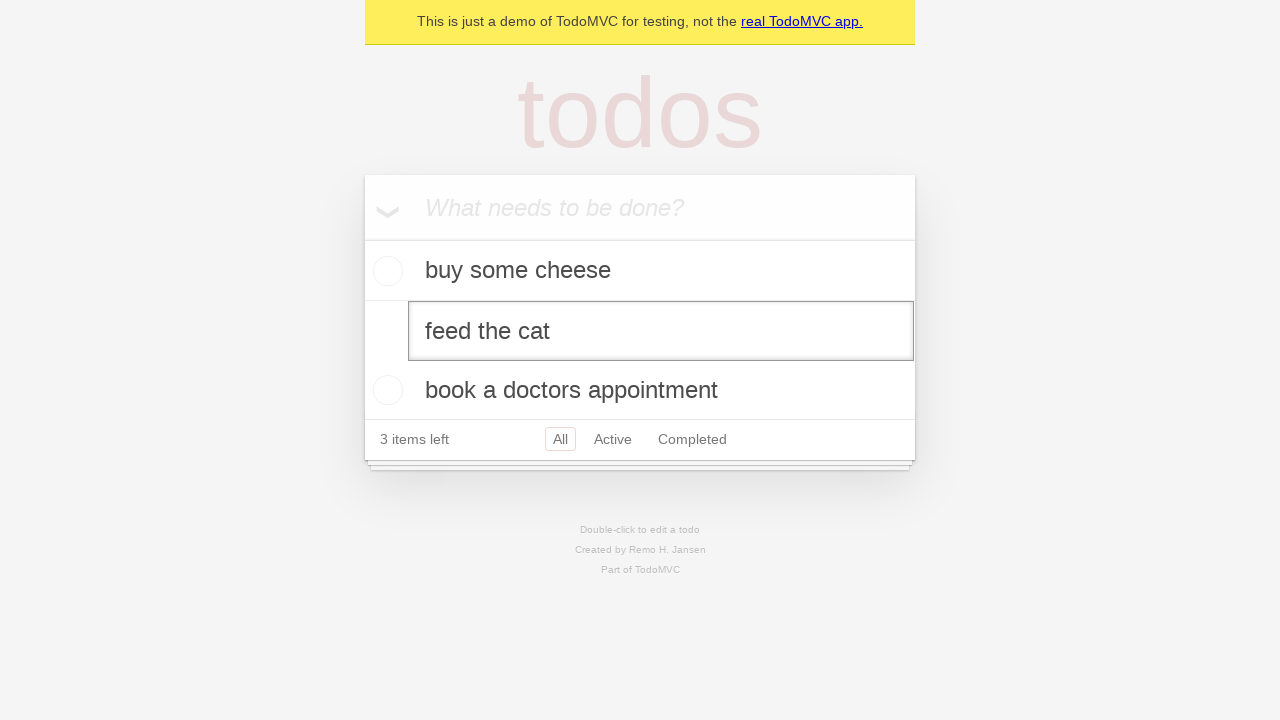

Filled edit input with 'buy some sausages' on internal:testid=[data-testid="todo-item"s] >> nth=1 >> internal:role=textbox[nam
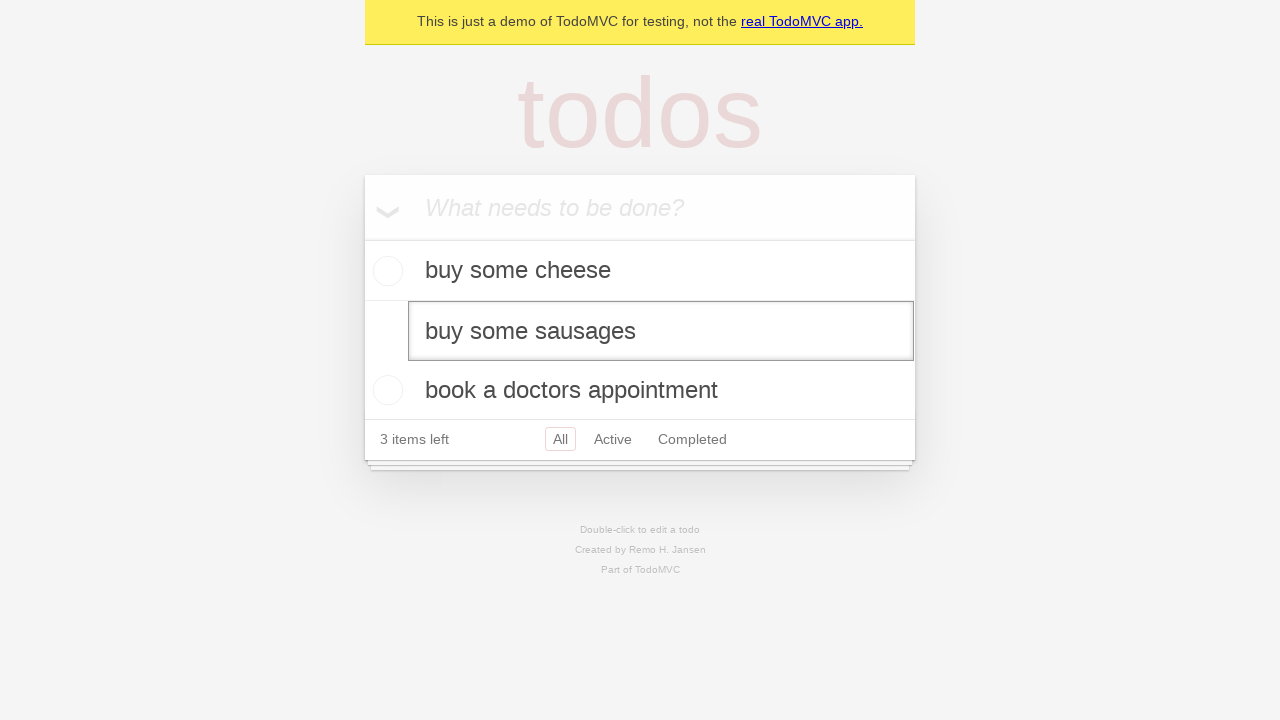

Pressed Escape to cancel editing on internal:testid=[data-testid="todo-item"s] >> nth=1 >> internal:role=textbox[nam
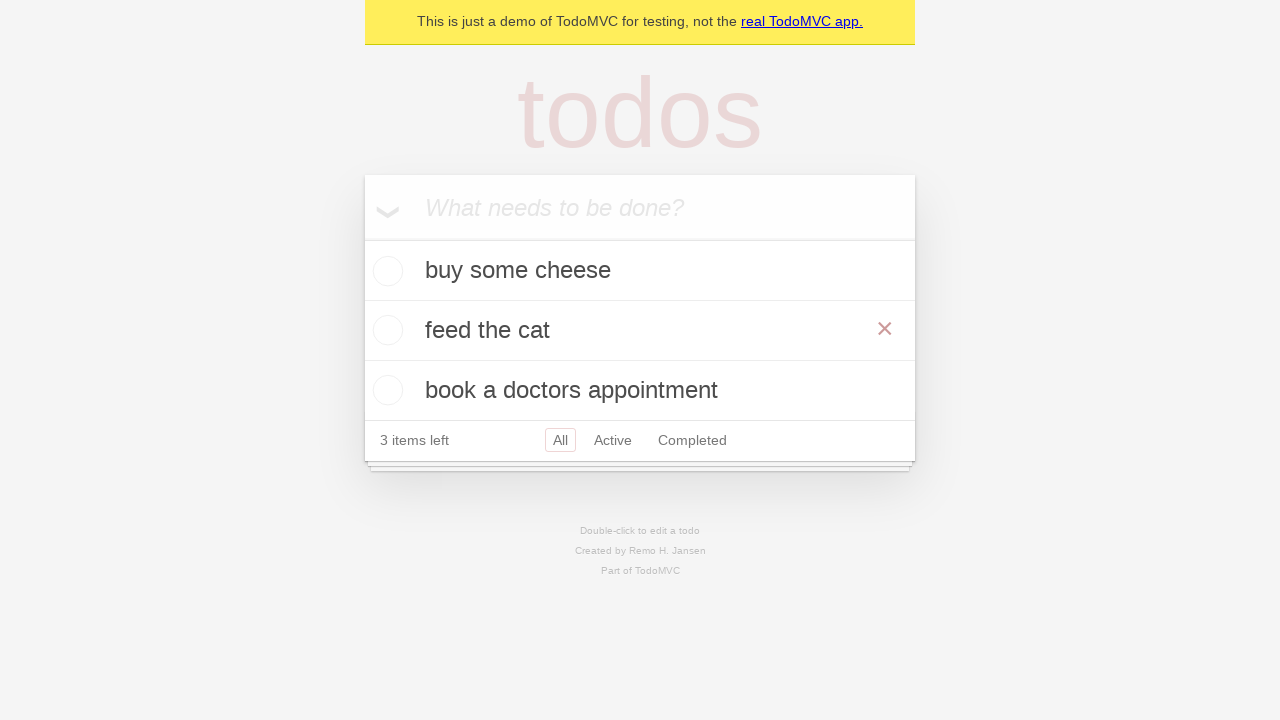

Waited 500ms for edit cancellation to complete
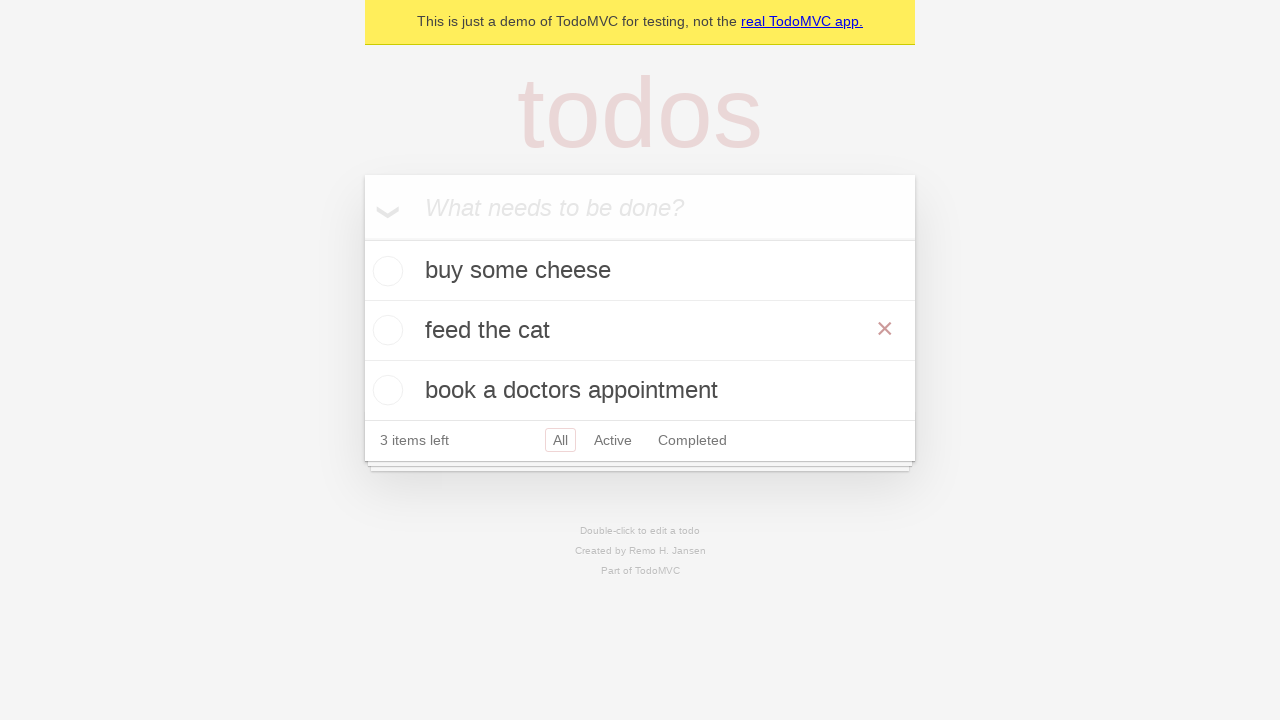

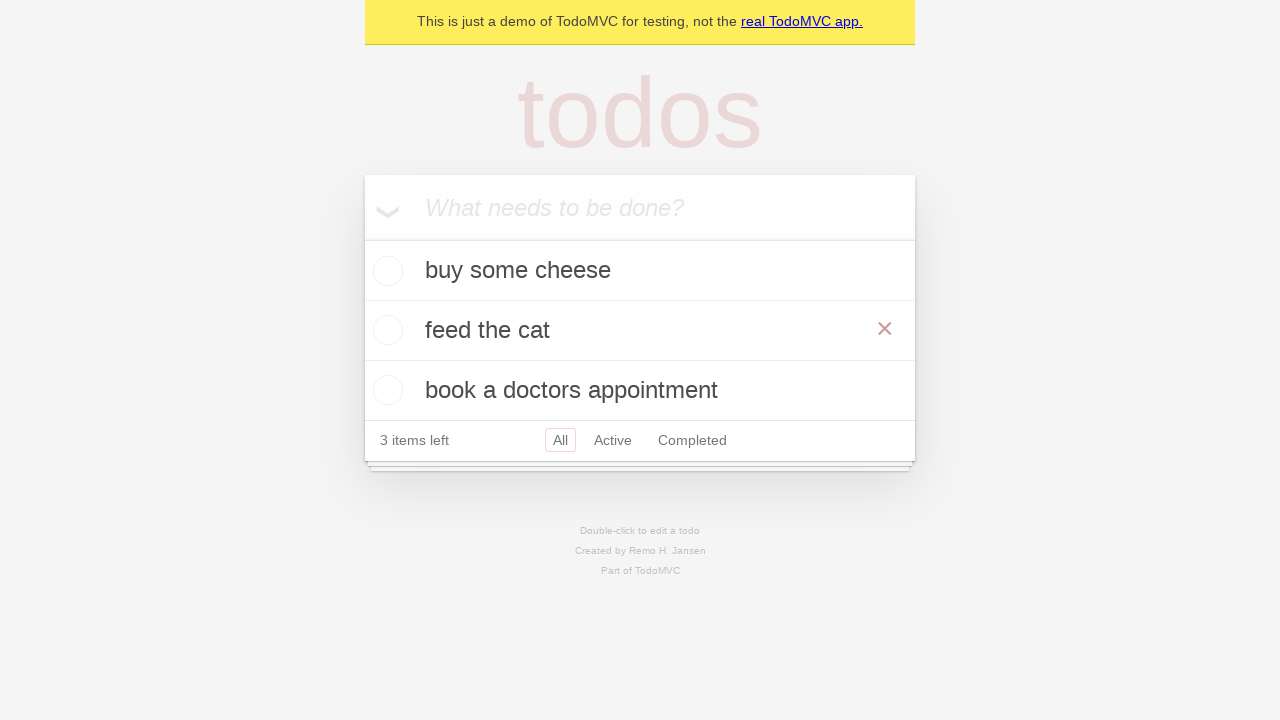